Tests double-click functionality by performing a double-click action on a button element on the DemoQA buttons page

Starting URL: https://demoqa.com/buttons

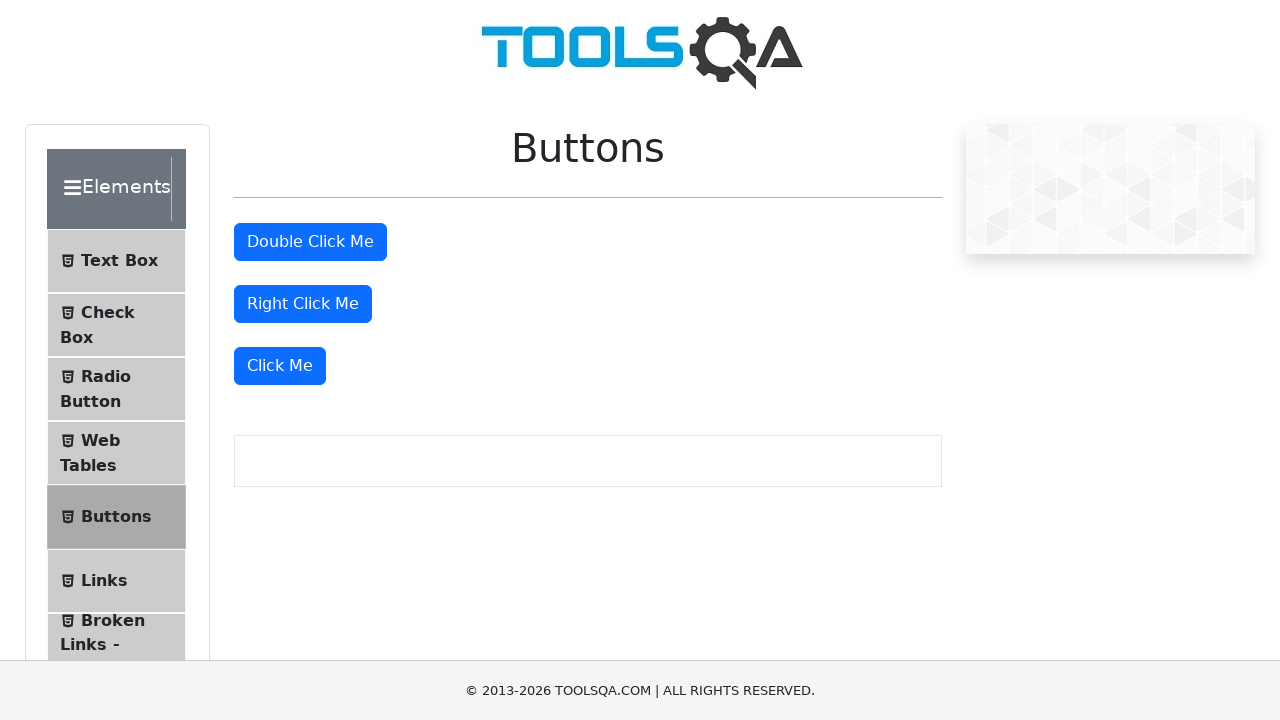

Performed double-click action on the double-click button at (310, 242) on xpath=//button[@id='doubleClickBtn']
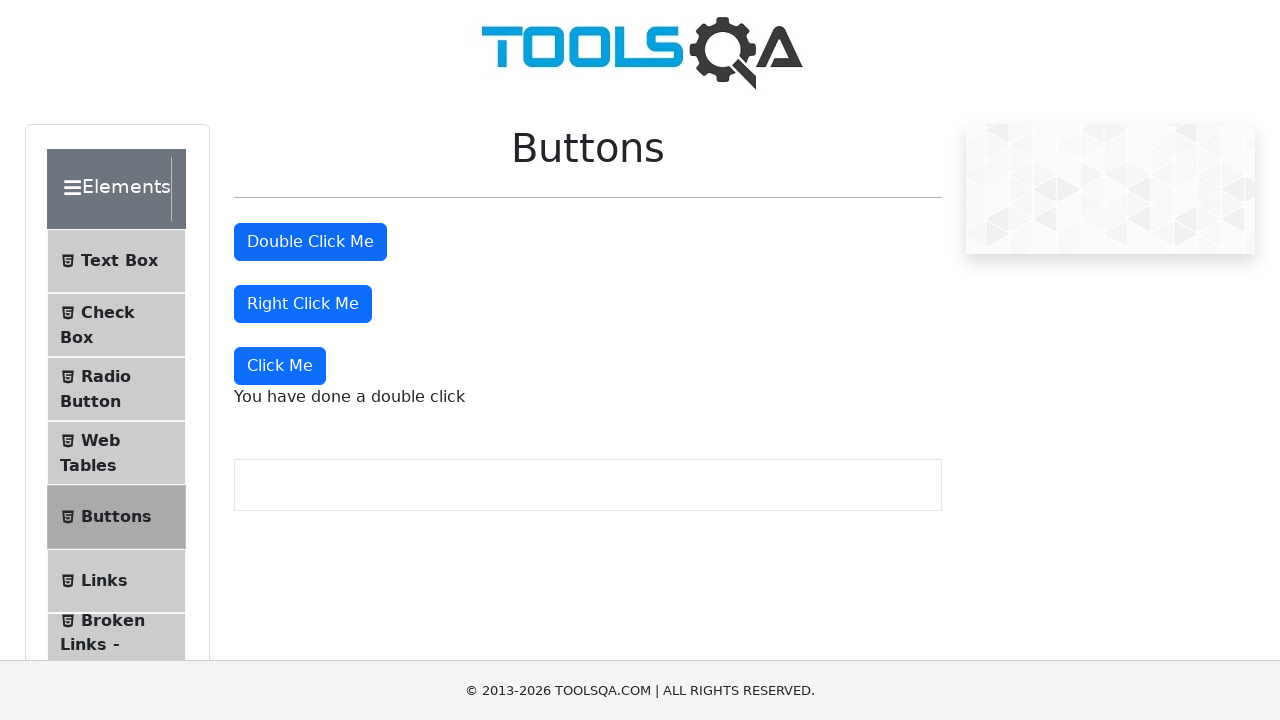

Double-click confirmation message appeared
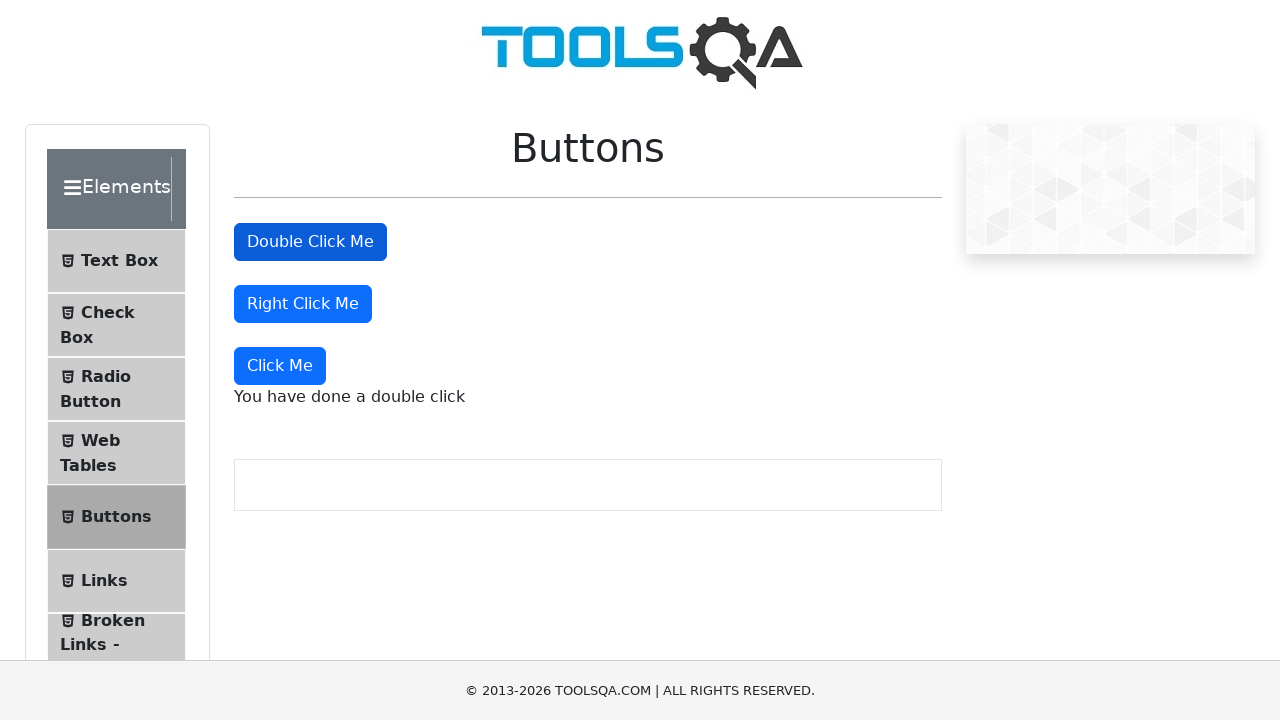

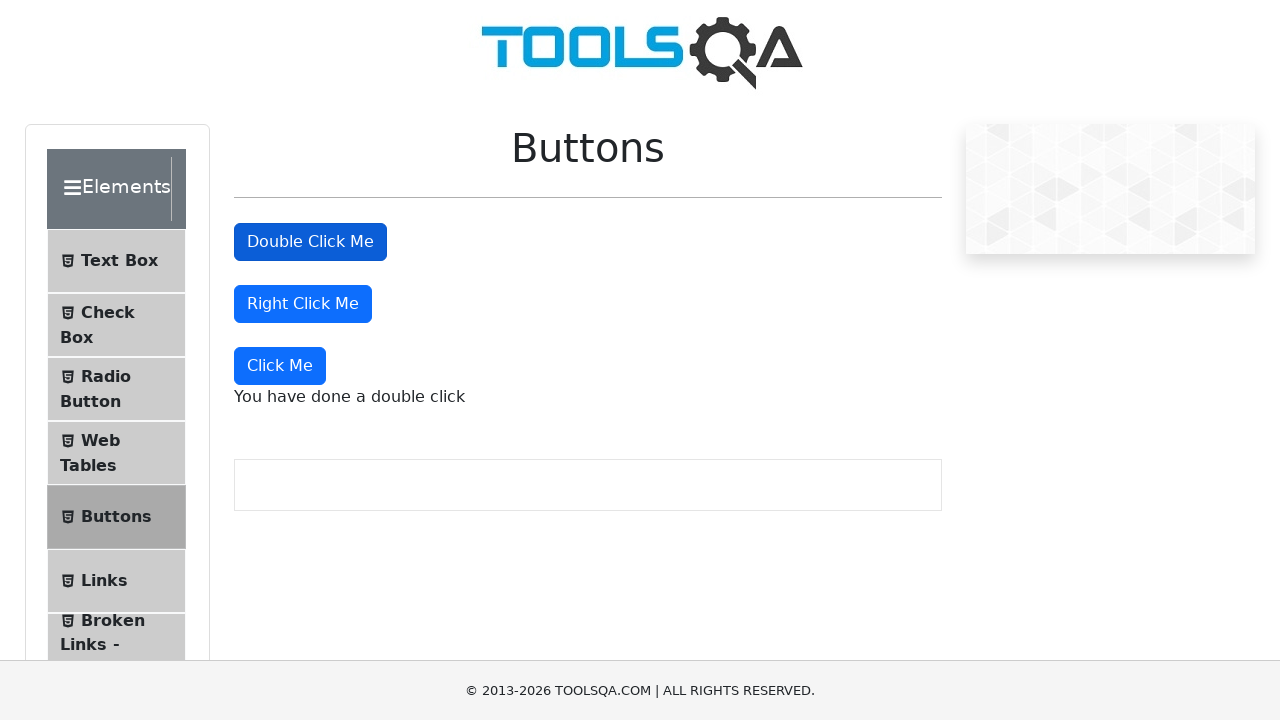